Navigates to a demo table page and analyzes employee data by counting employees in each department

Starting URL: http://automationbykrishna.com/

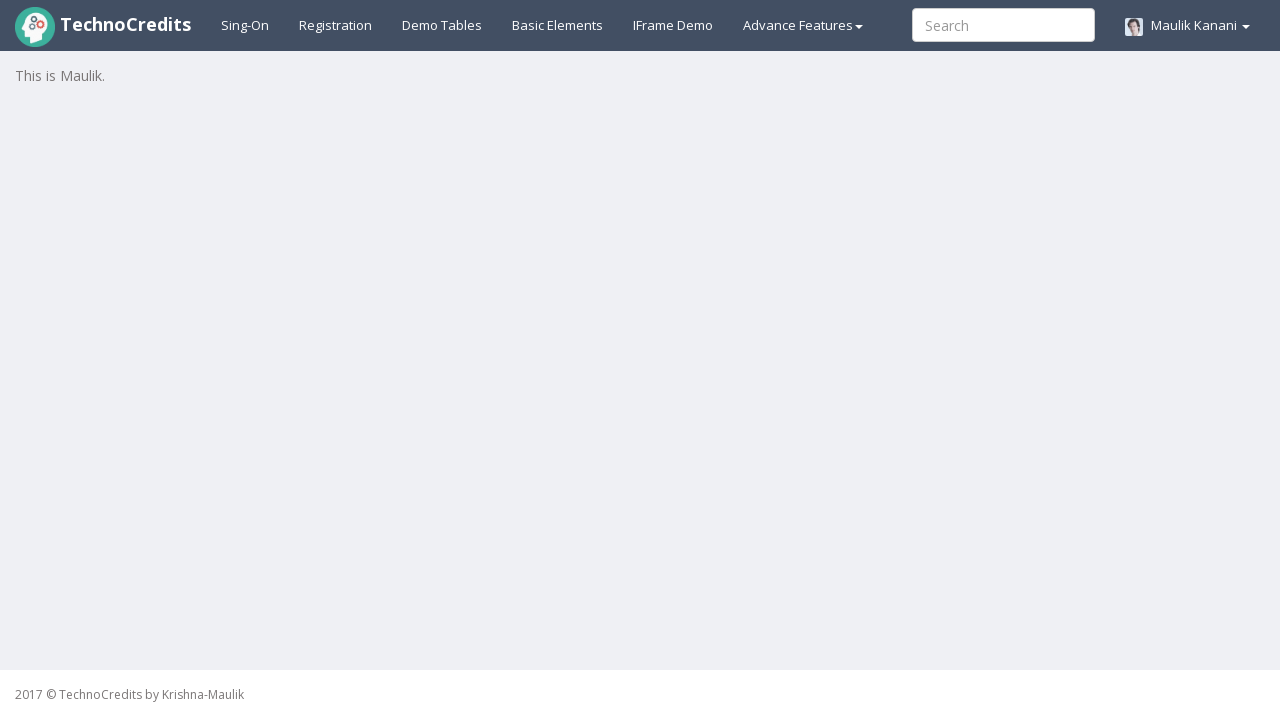

Clicked demo table link to navigate to table page at (442, 25) on #demotable
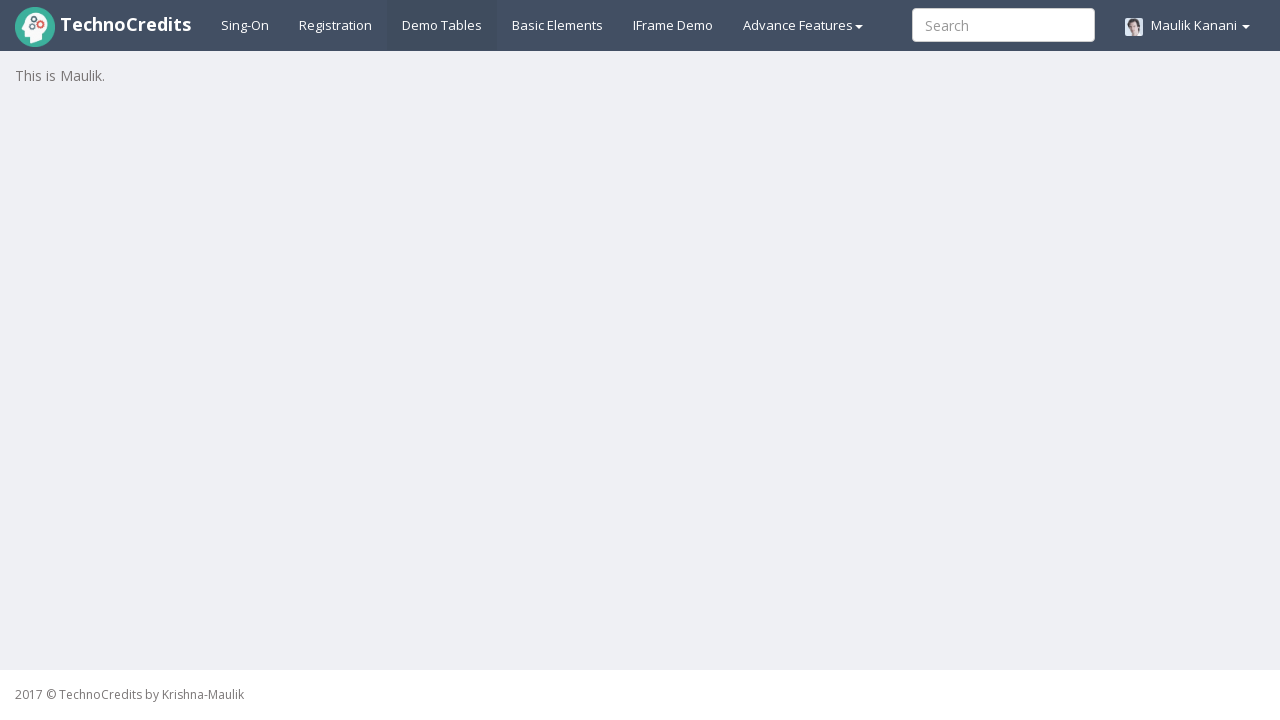

Table with class 'table table-striped' loaded
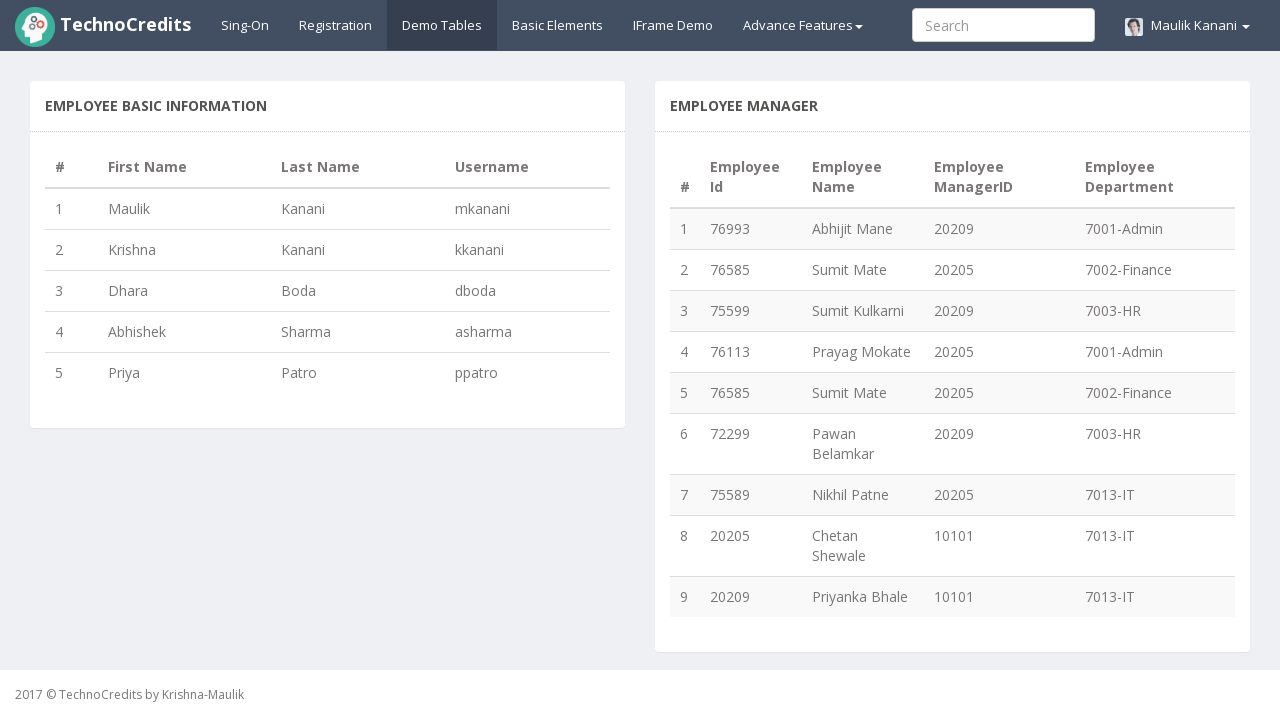

Retrieved all department cells from table
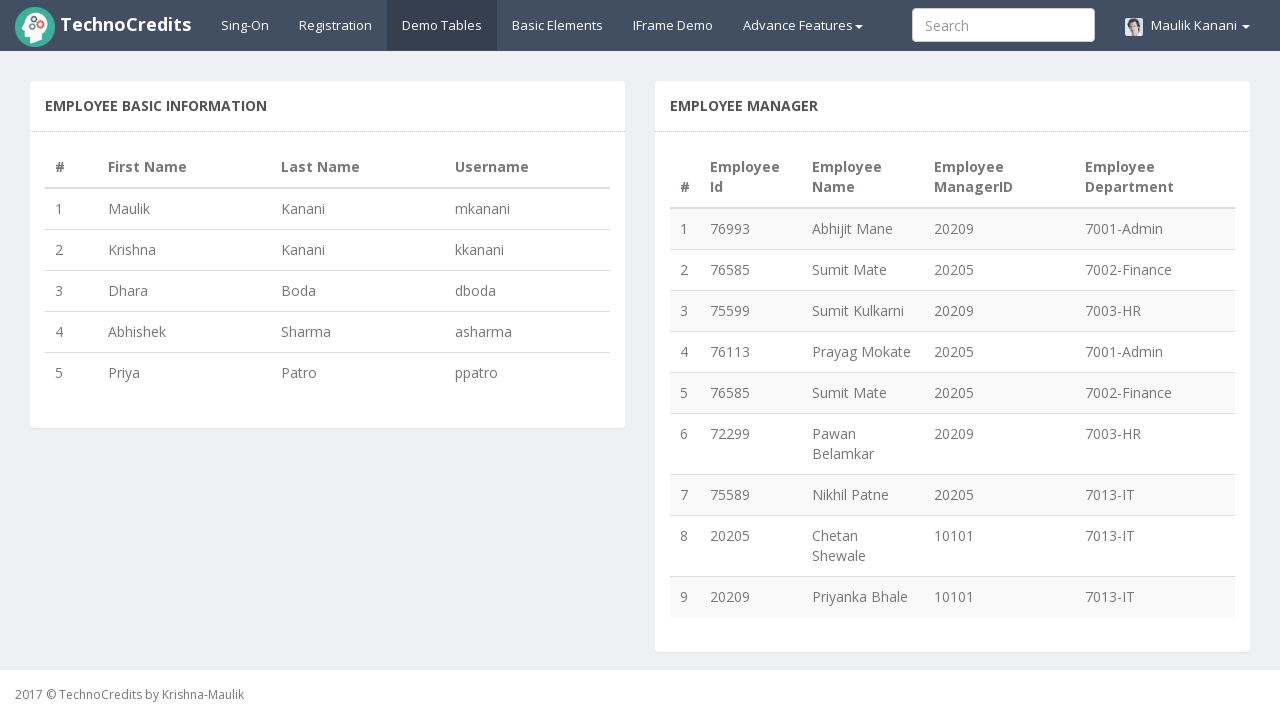

Retrieved all employee ID cells from table
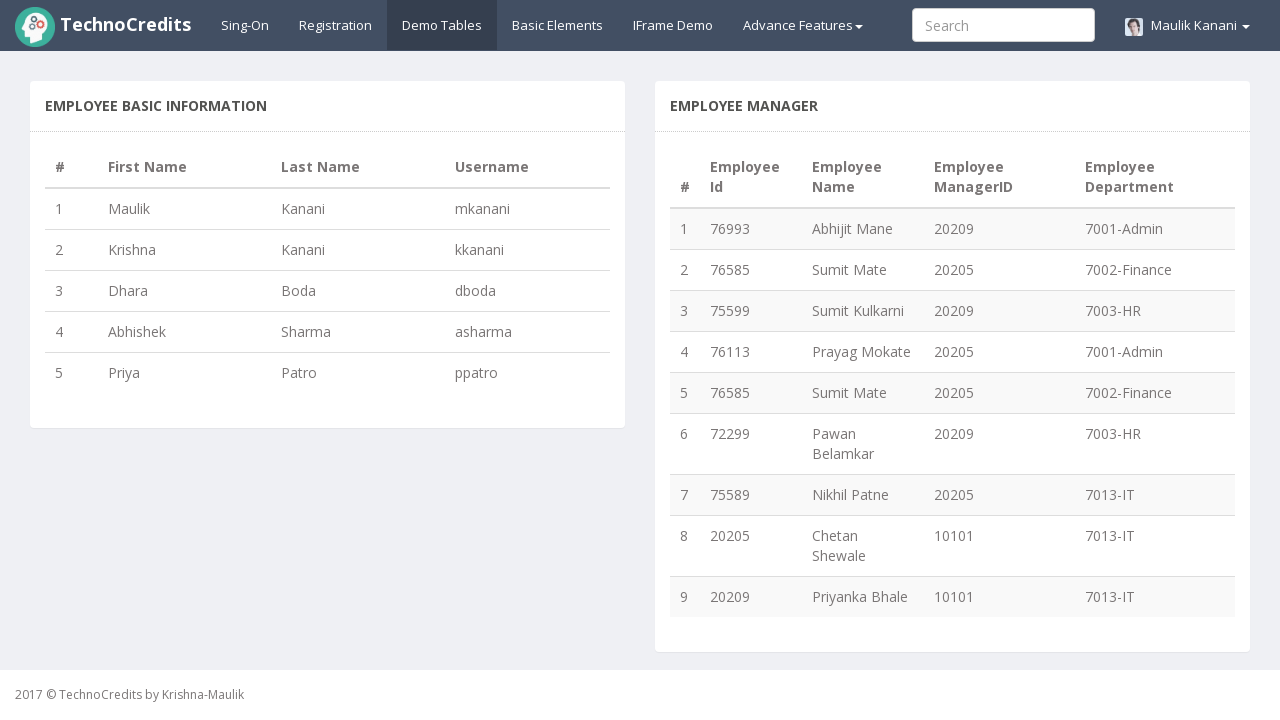

Retrieved department text: 7001-Admin
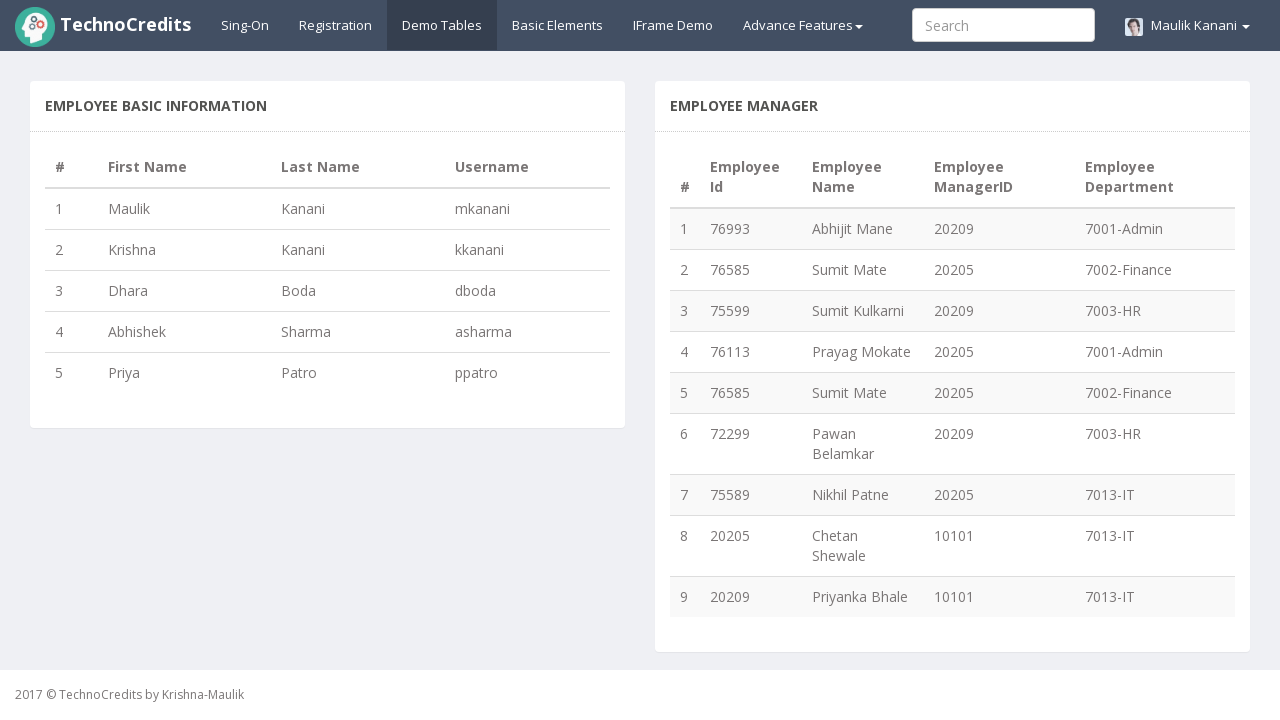

Retrieved employee ID text: 76993
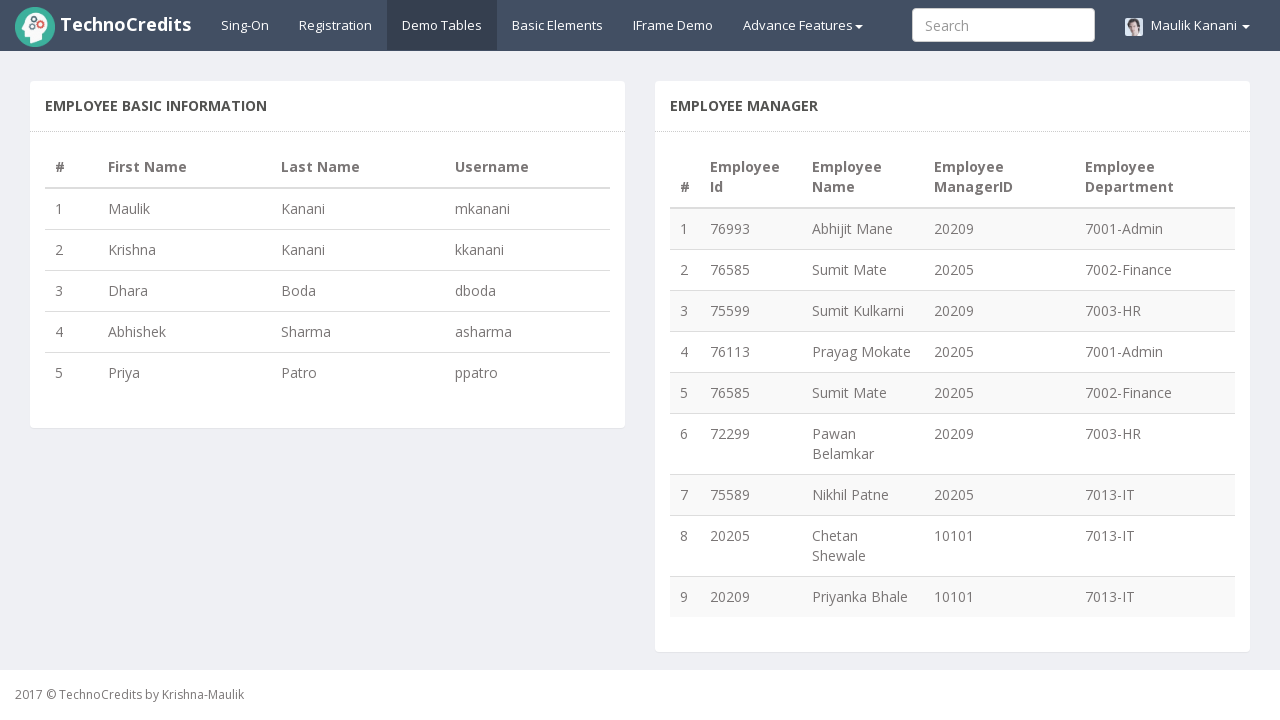

Retrieved department text: 7002-Finance
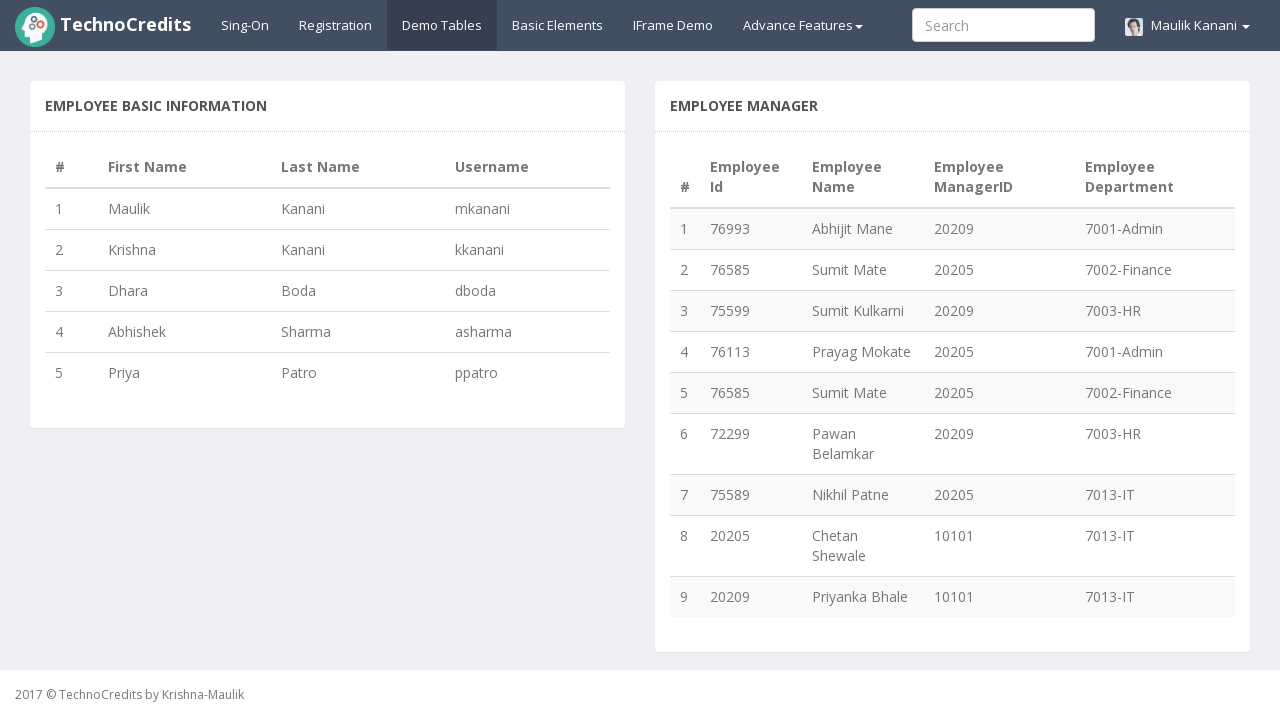

Retrieved employee ID text: 76585
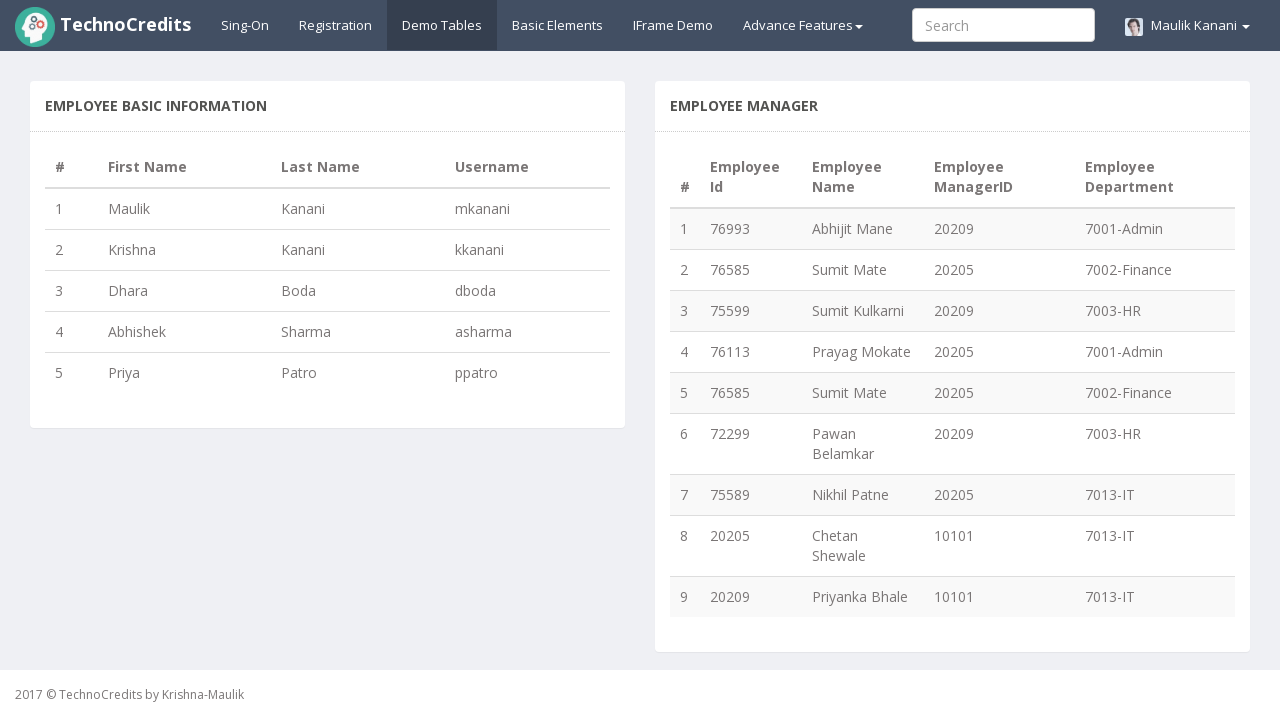

Retrieved department text: 7003-HR
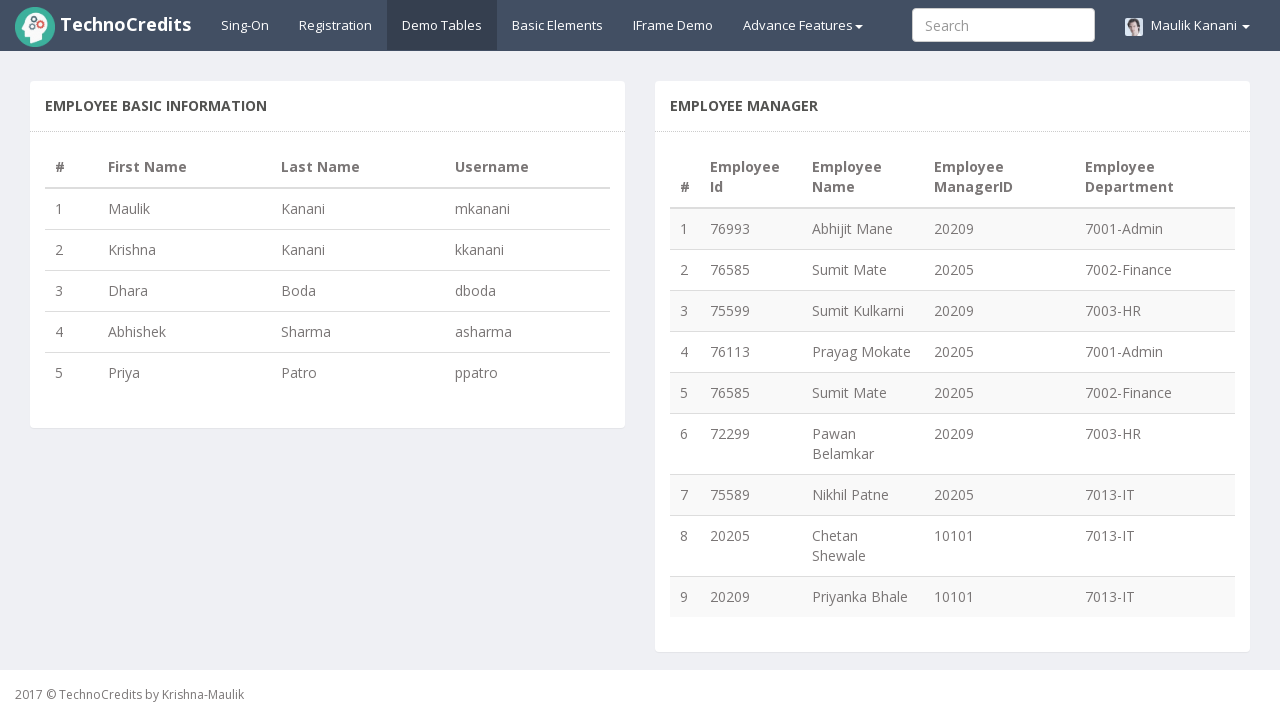

Retrieved employee ID text: 75599
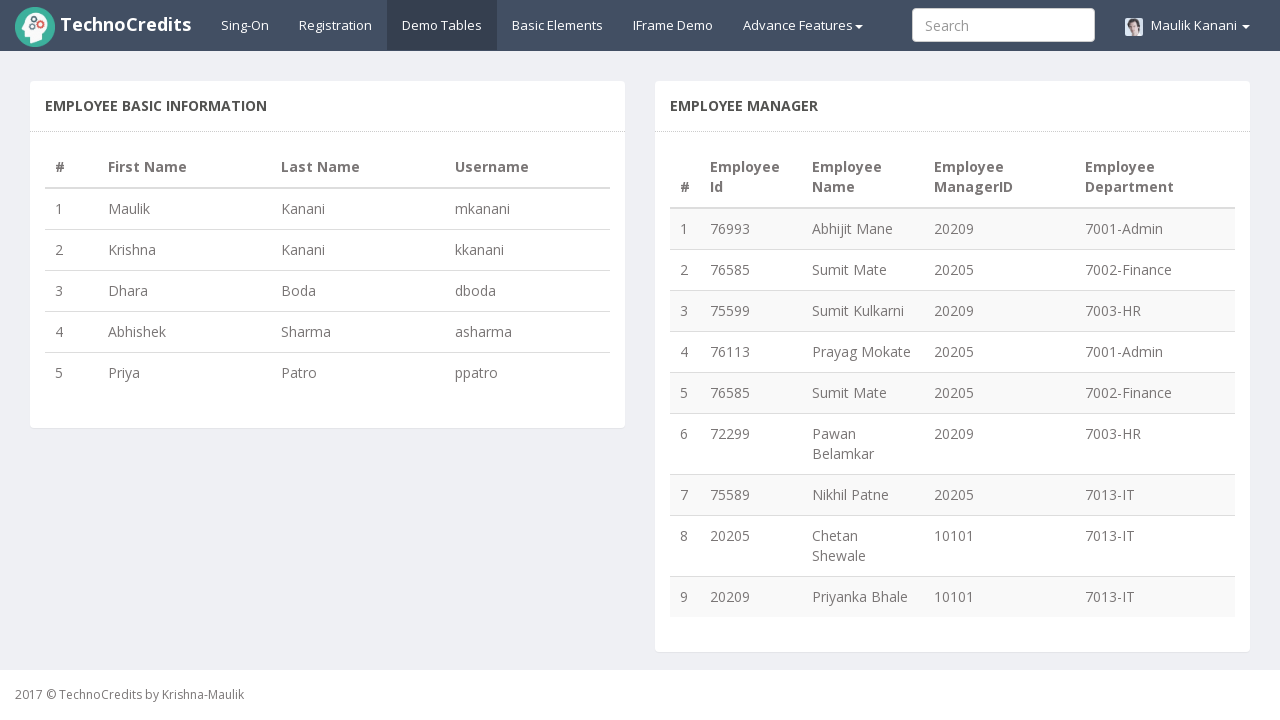

Retrieved department text: 7001-Admin
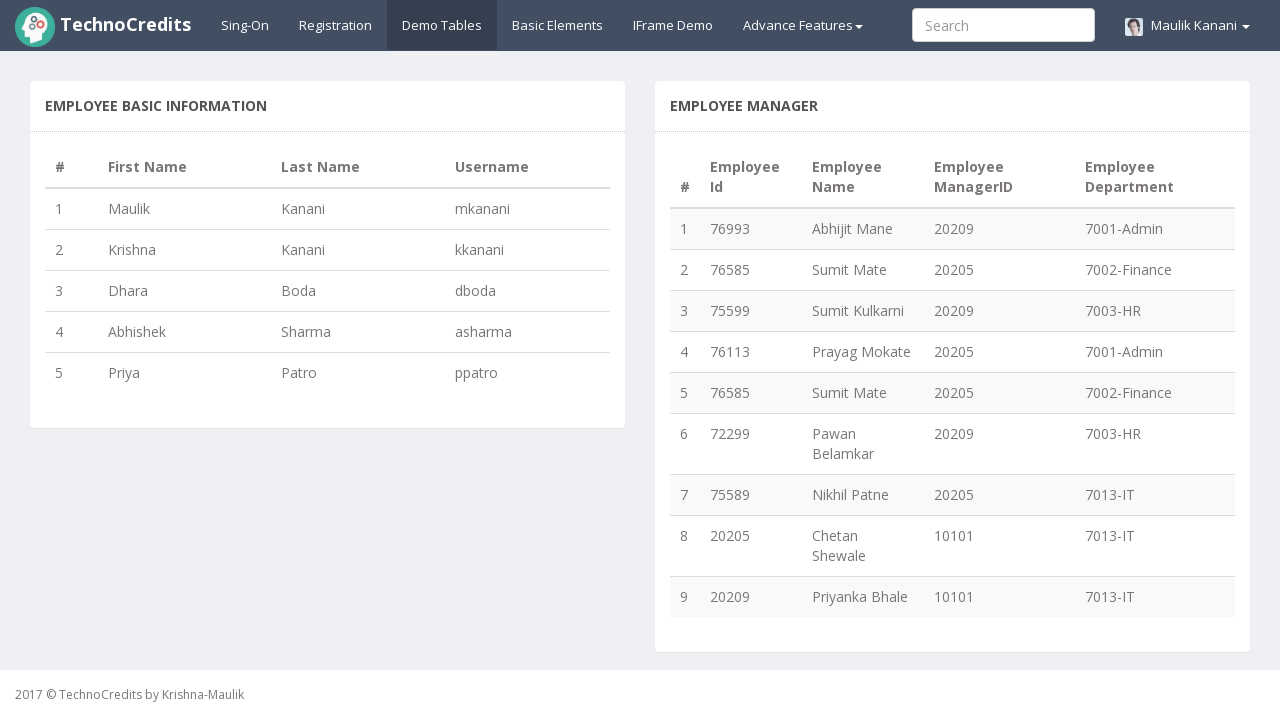

Retrieved employee ID text: 76113
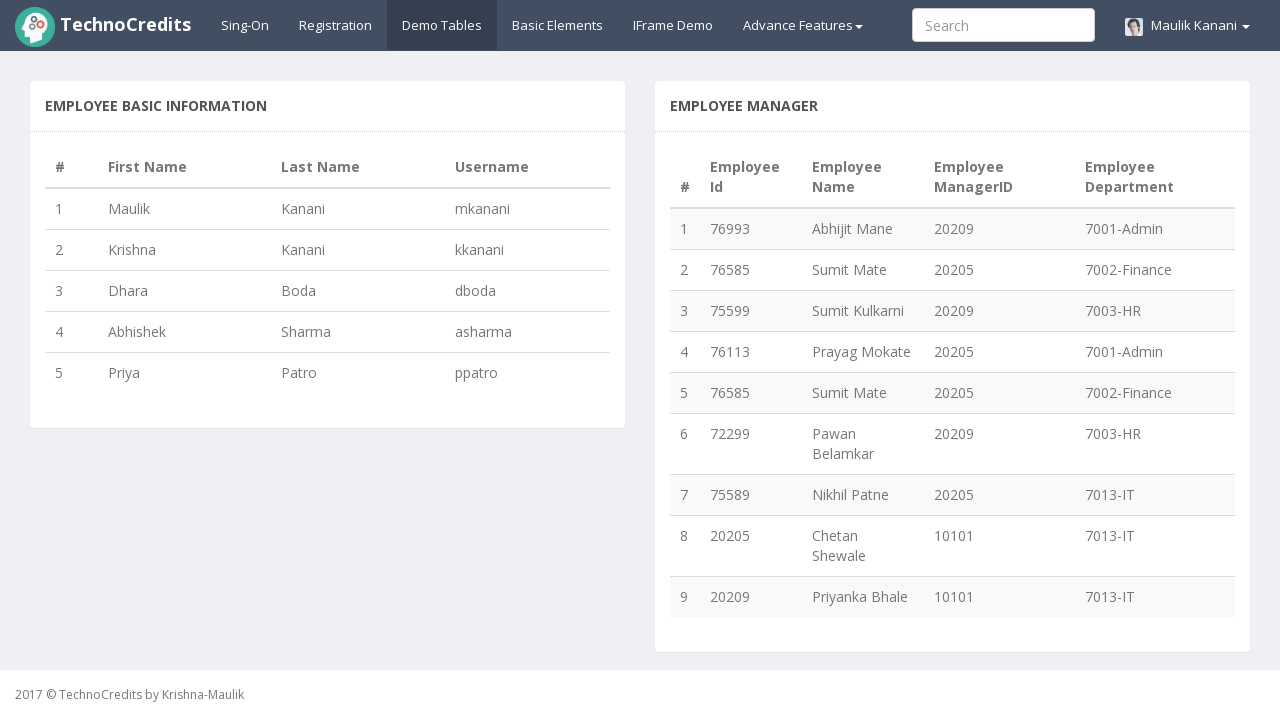

Retrieved department text: 7002-Finance
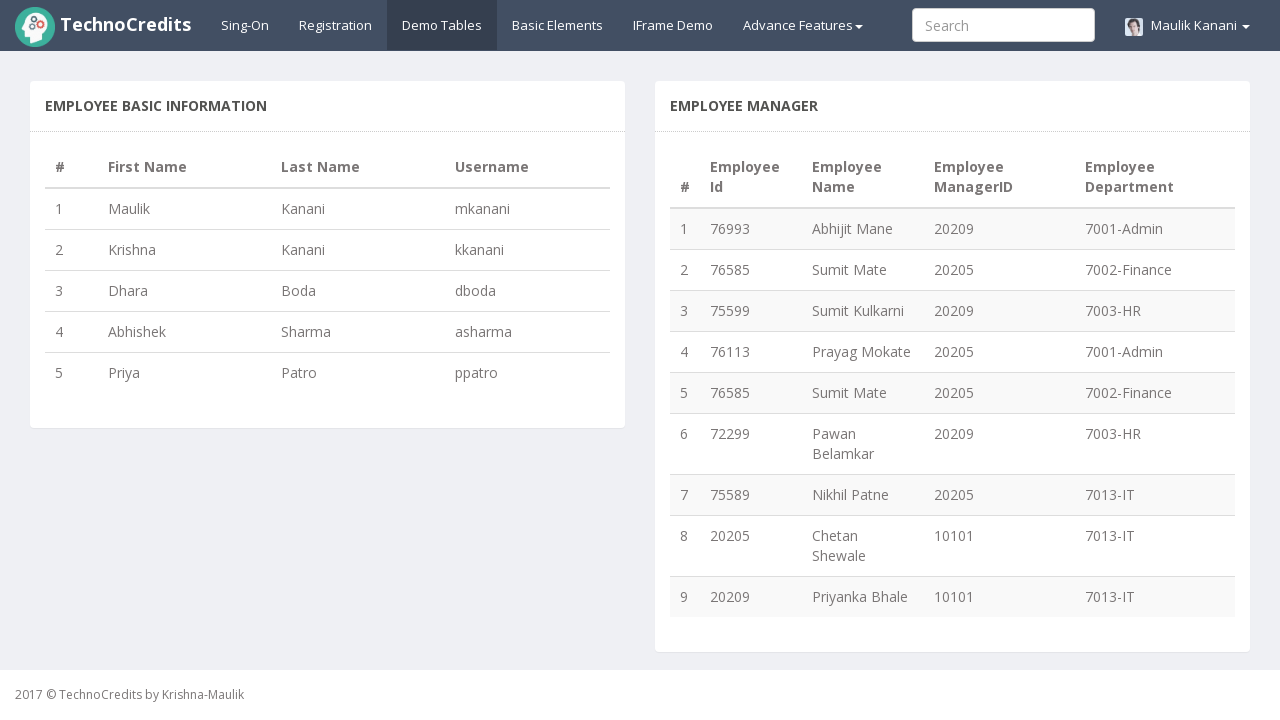

Retrieved employee ID text: 76585
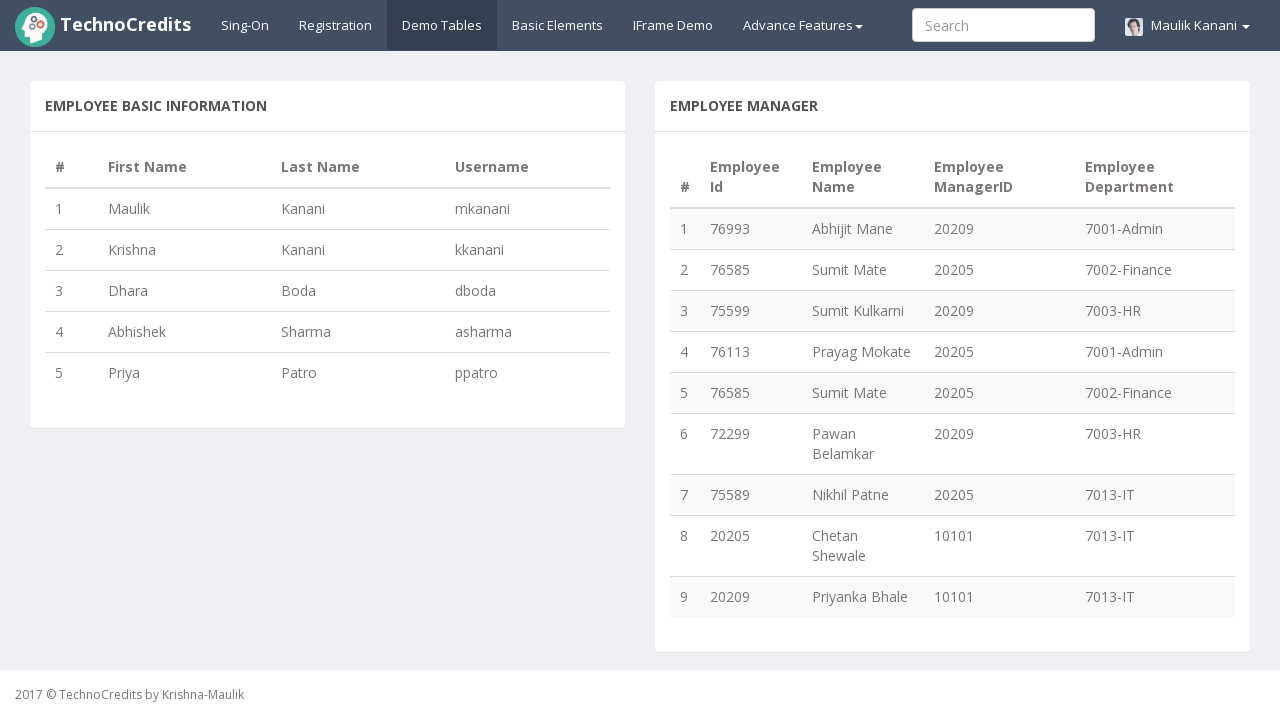

Retrieved department text: 7003-HR
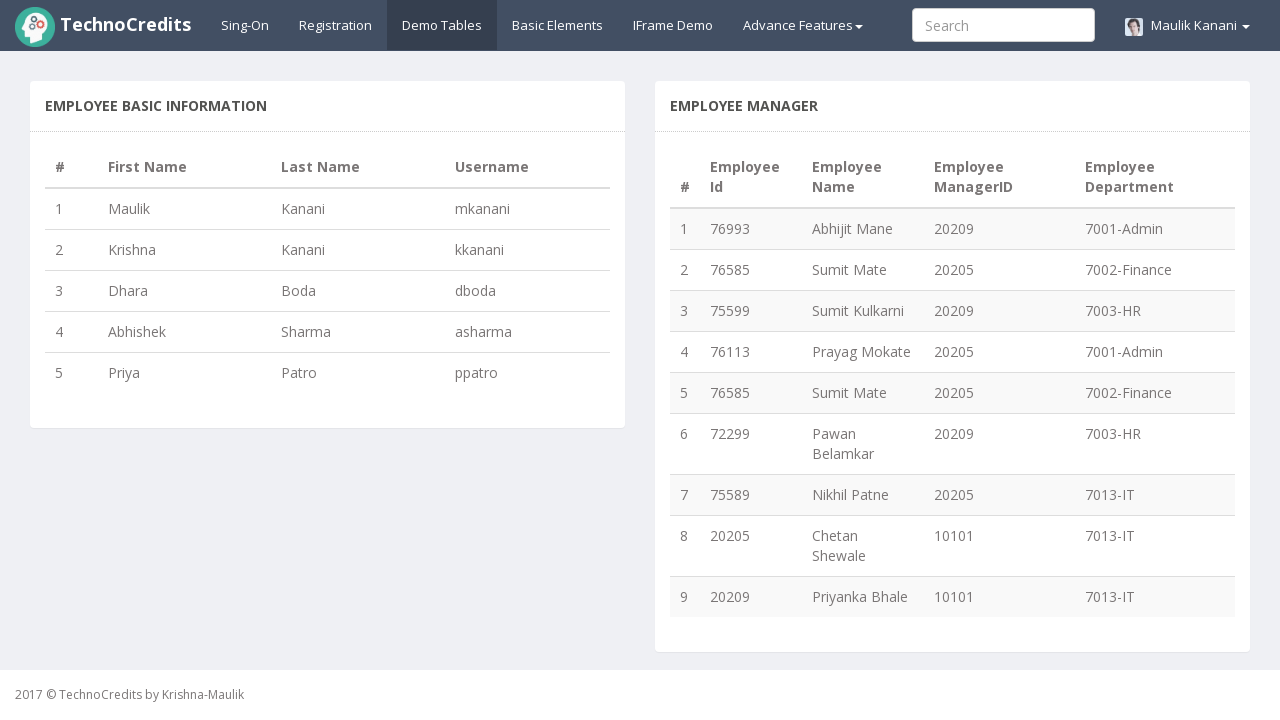

Retrieved employee ID text: 72299
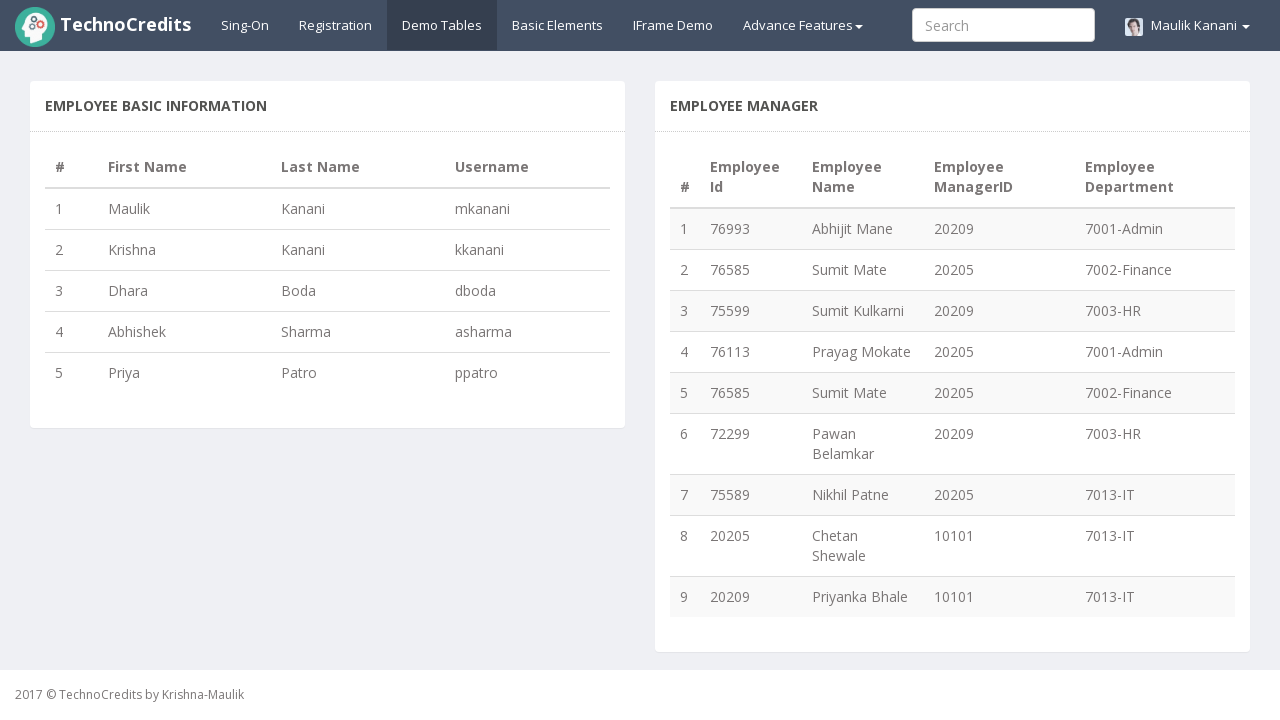

Retrieved department text: 7013-IT
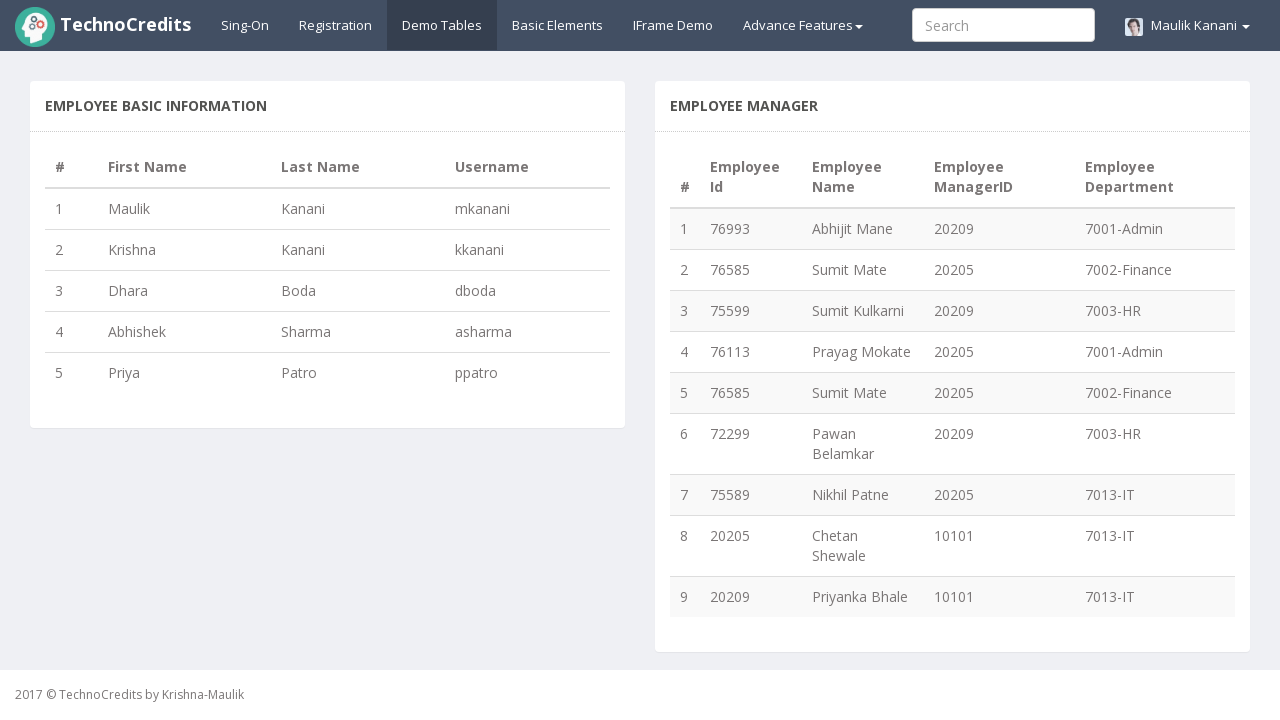

Retrieved employee ID text: 75589
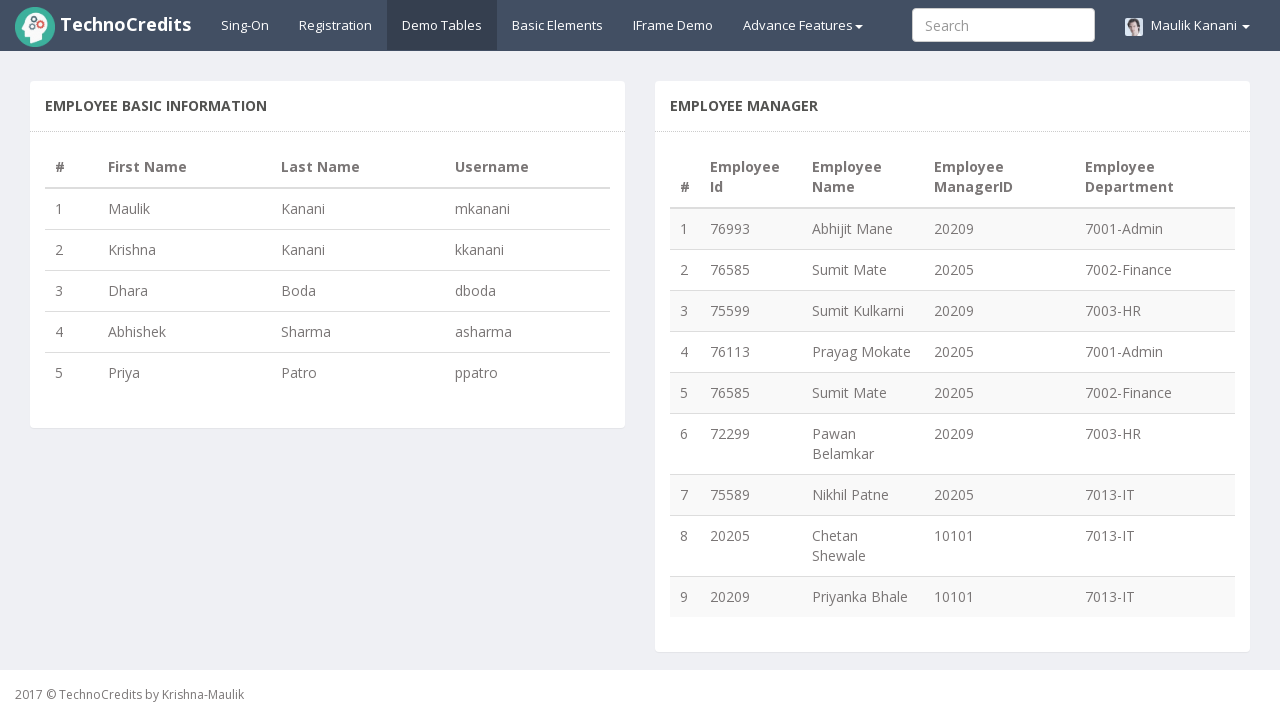

Retrieved department text: 7013-IT
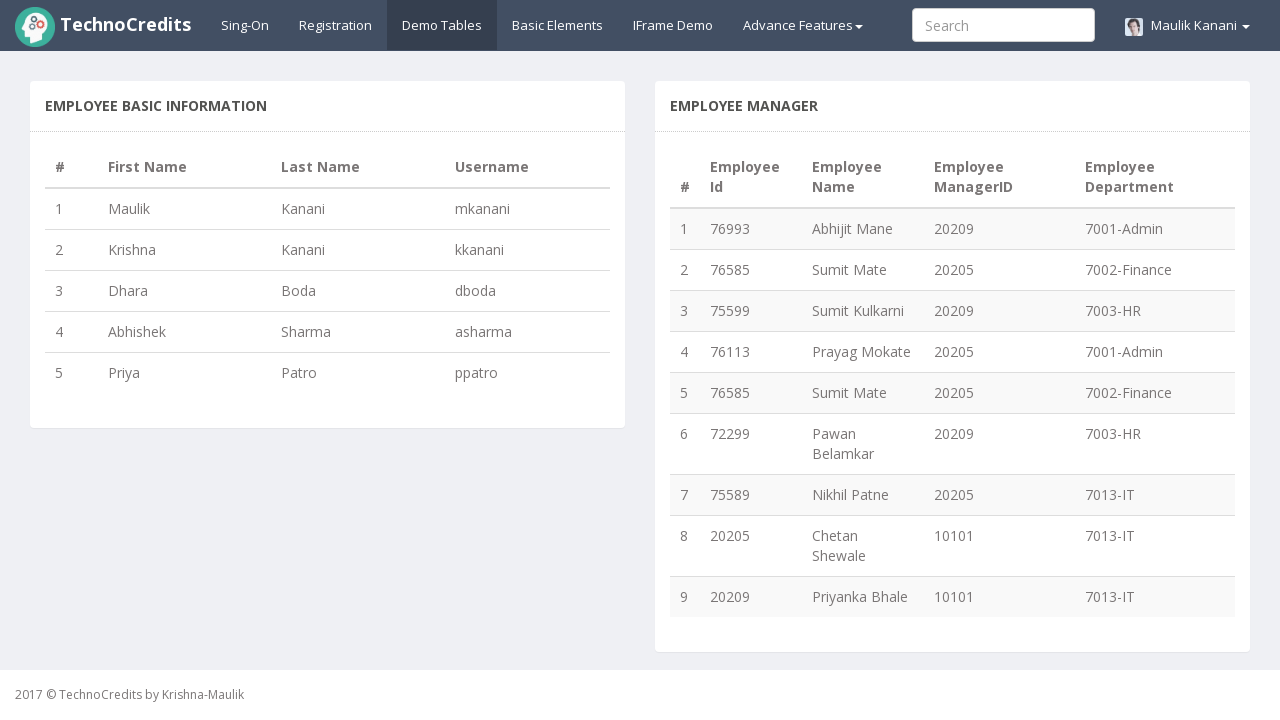

Retrieved employee ID text: 20205
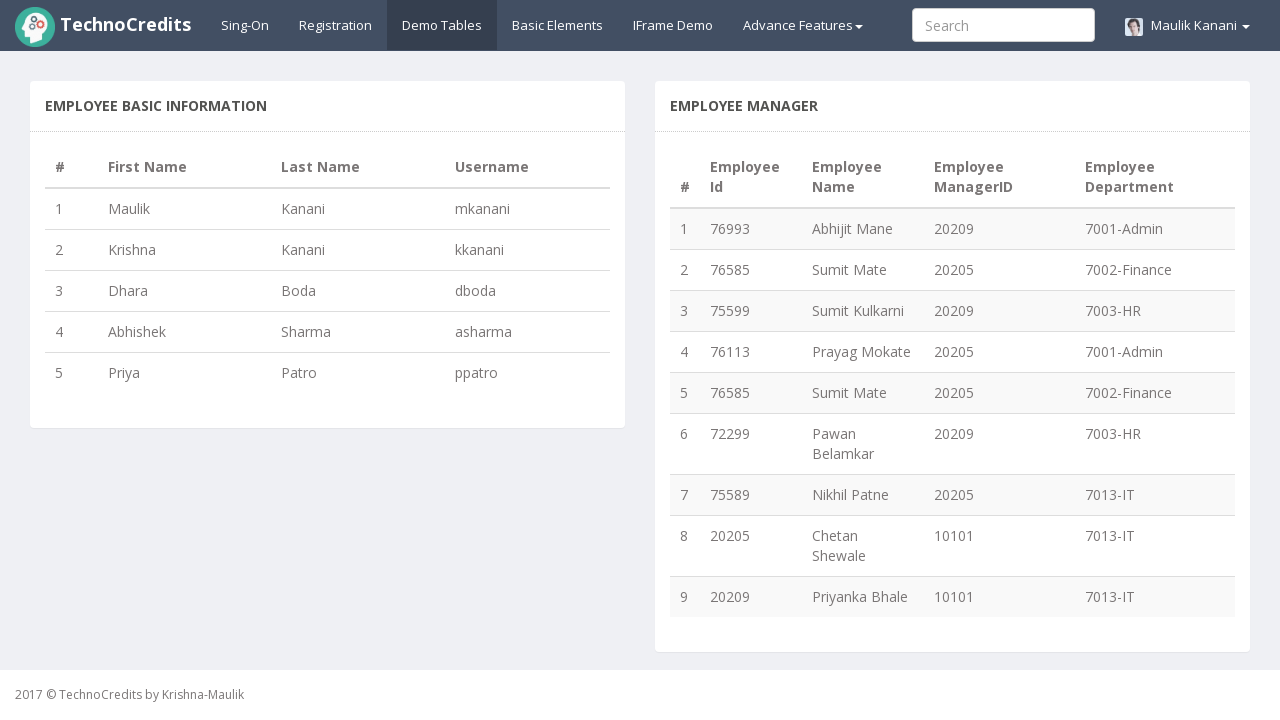

Retrieved department text: 7013-IT
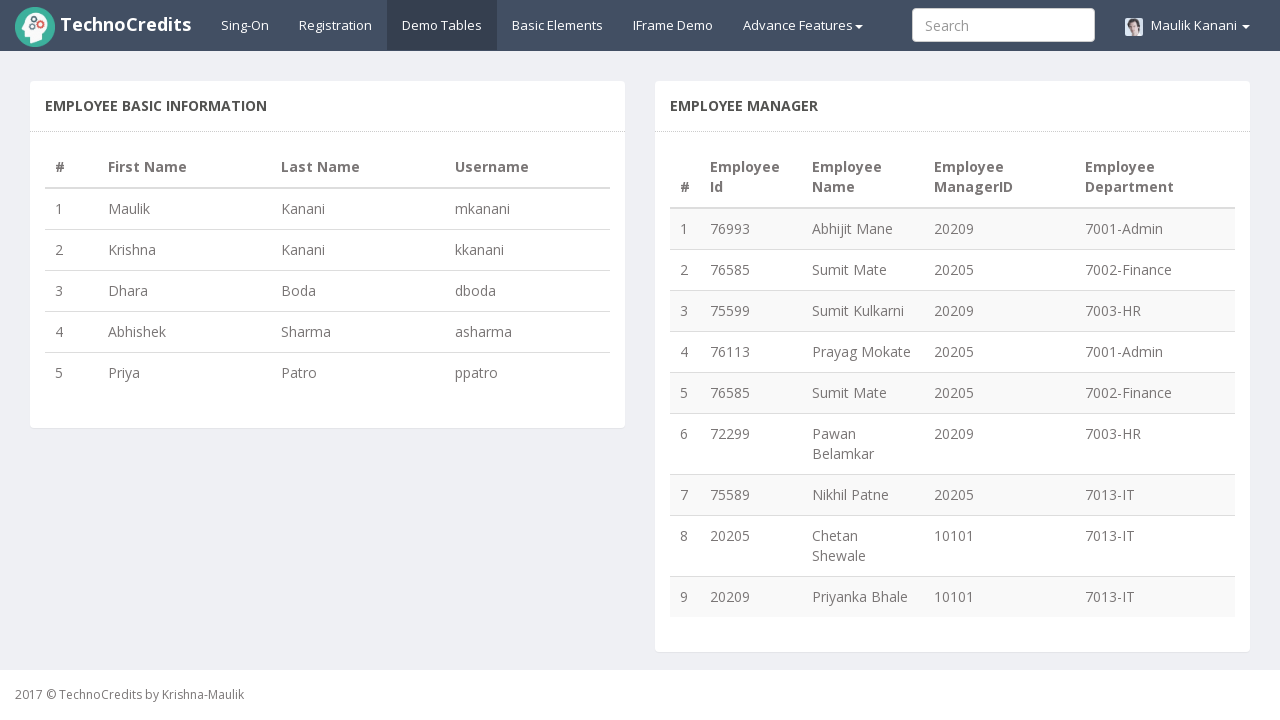

Retrieved employee ID text: 20209
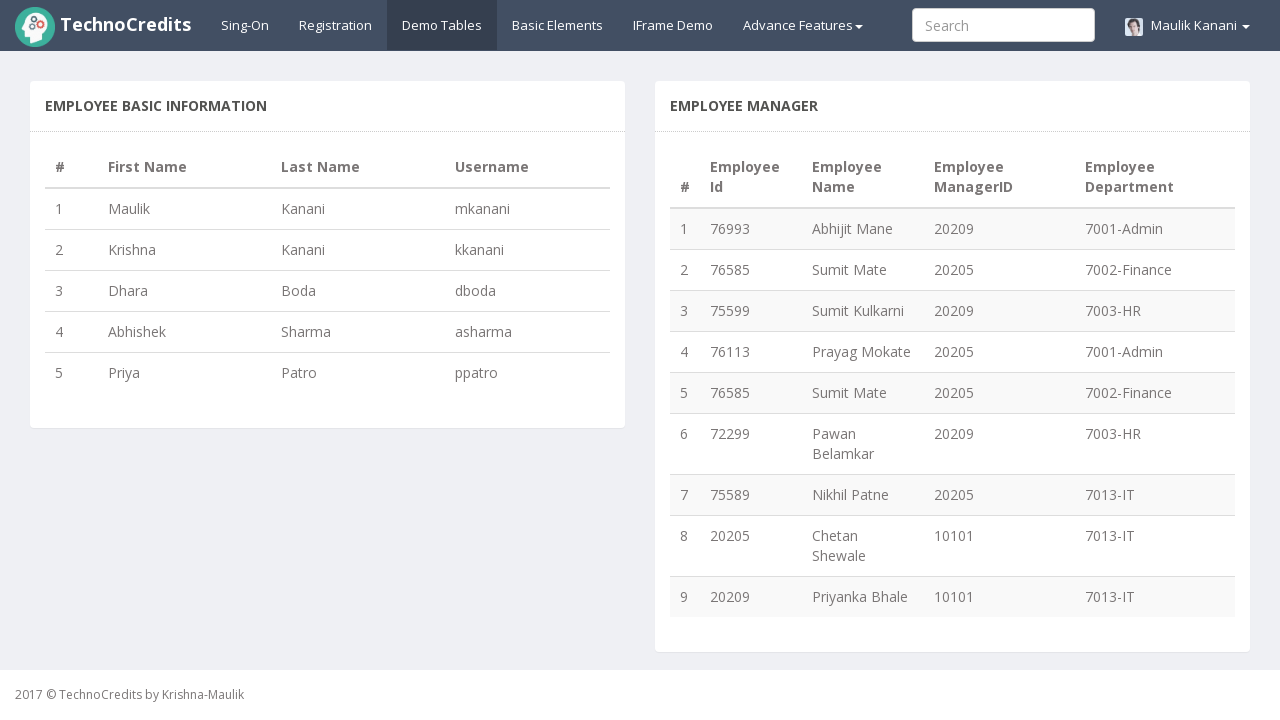

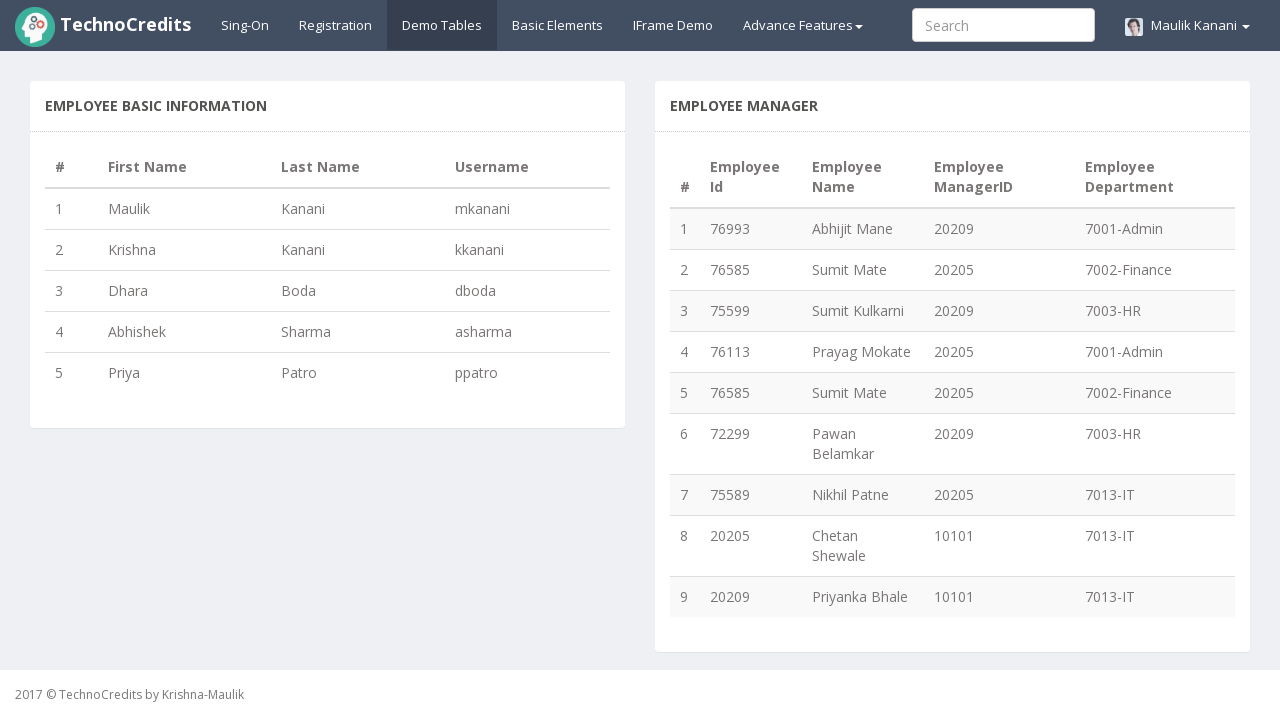